Tests browser alert handling by clicking a button that triggers an alert, accepting the alert, reading a value from the page, calculating a mathematical result based on that value, entering the answer, and submitting the form.

Starting URL: http://suninjuly.github.io/alert_accept.html

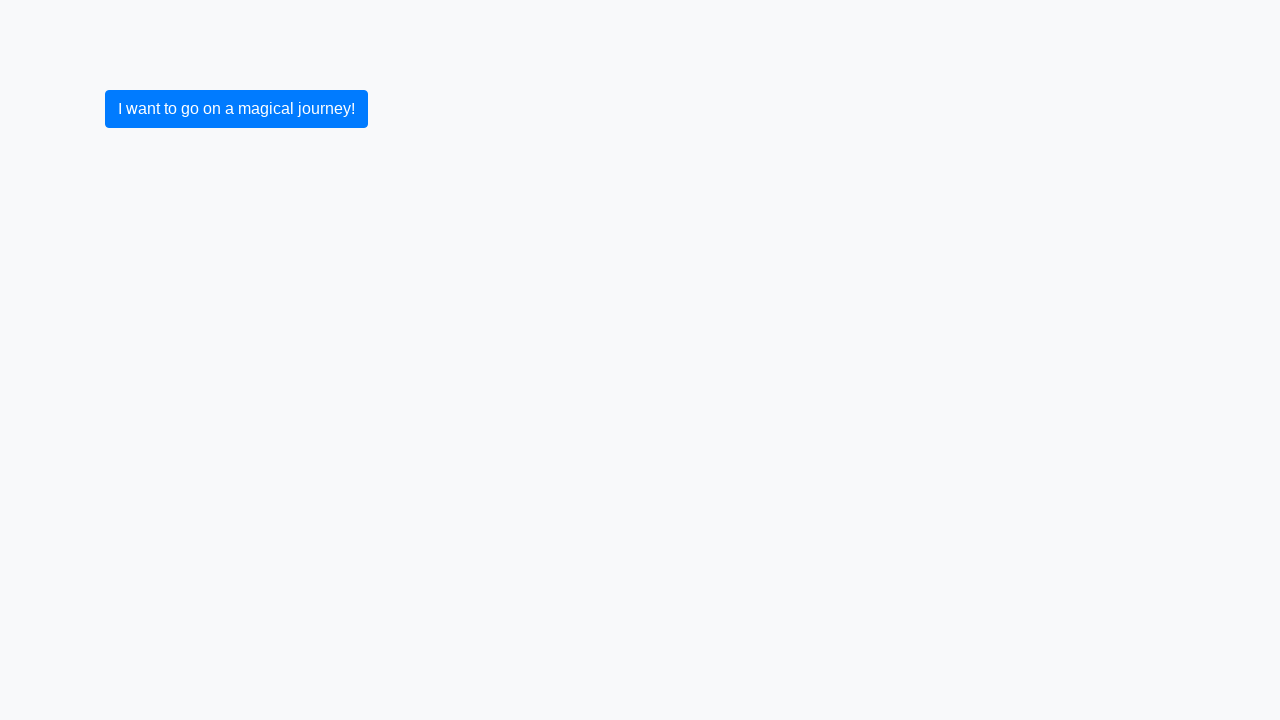

Clicked button to trigger alert dialog at (236, 109) on xpath=//div/button[text()="I want to go on a magical journey!"]
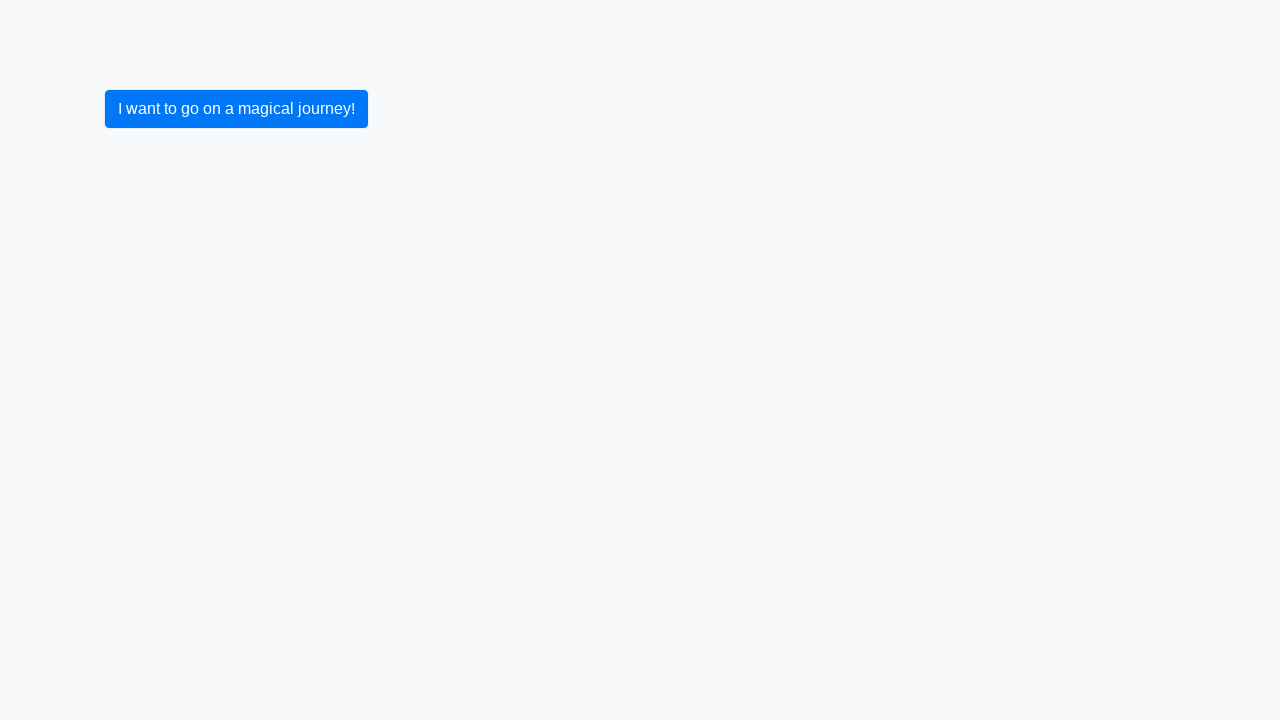

Set up initial dialog handler to accept alerts
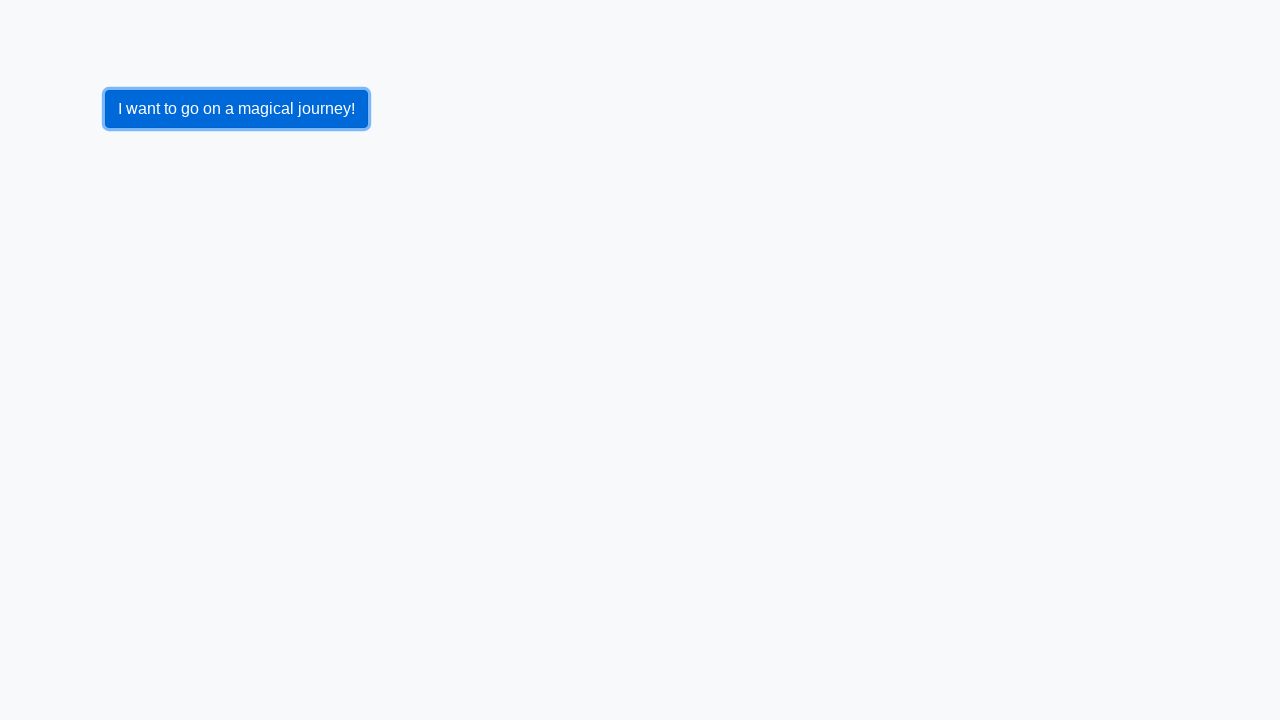

Waited 1 second for alert to appear and be accepted
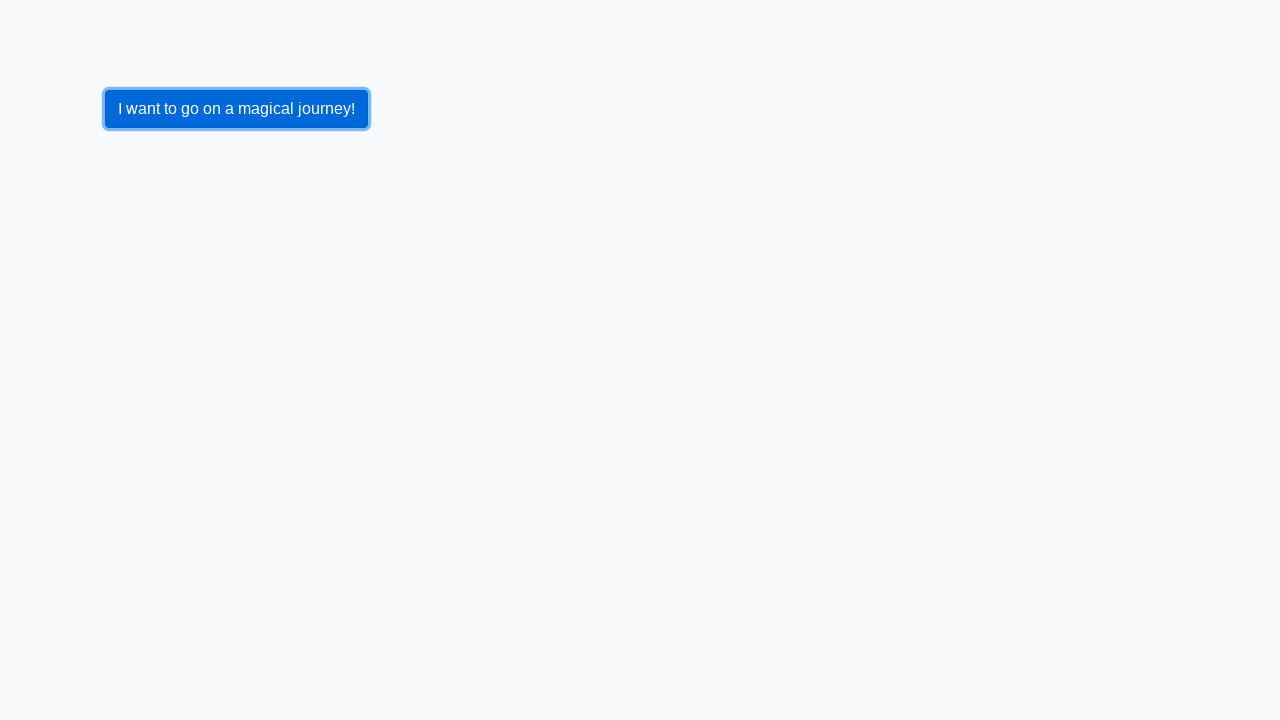

Set up dialog handler function for alert handling
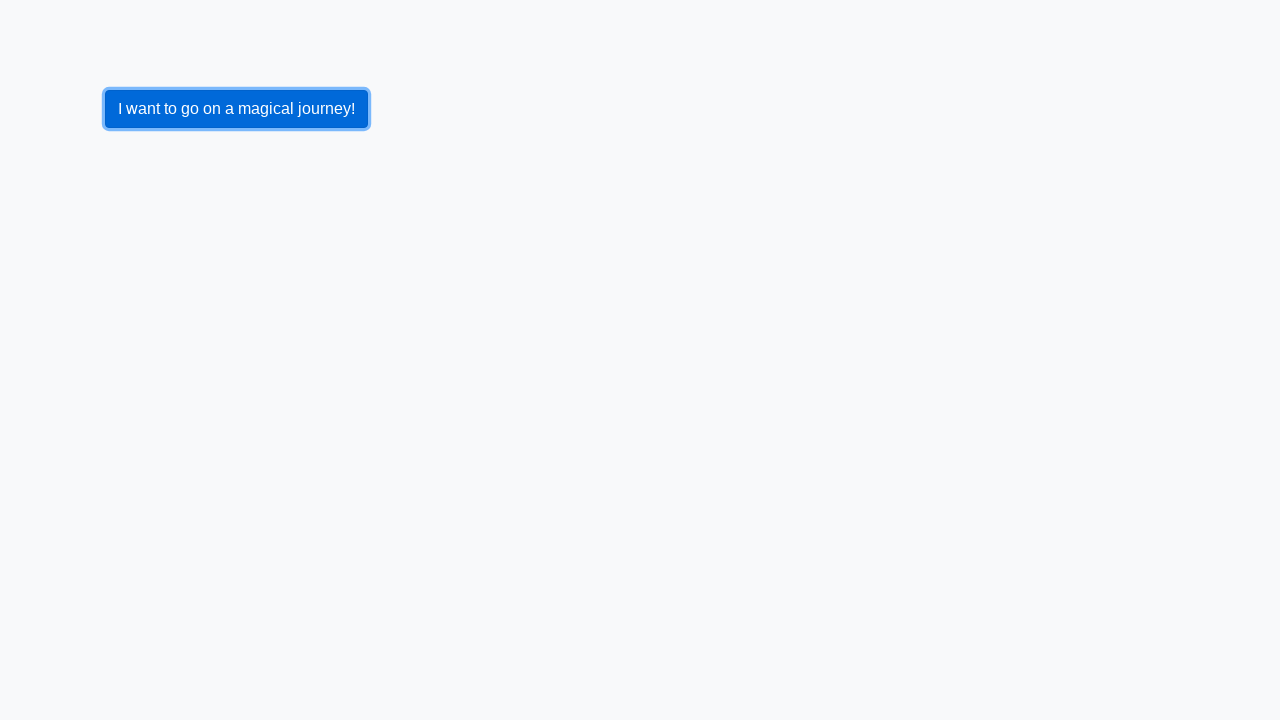

Clicked button again to trigger alert at (236, 109) on xpath=//div/button[text()="I want to go on a magical journey!"]
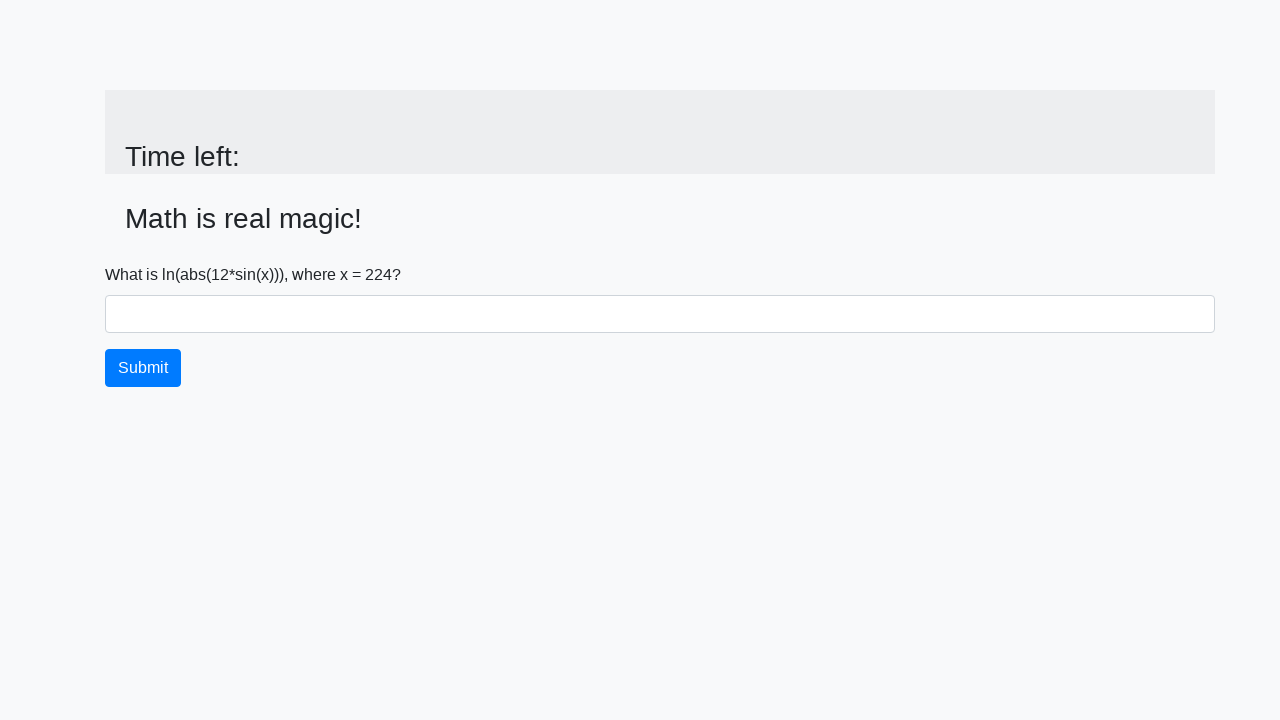

Waited 500ms for page to update after alert acceptance
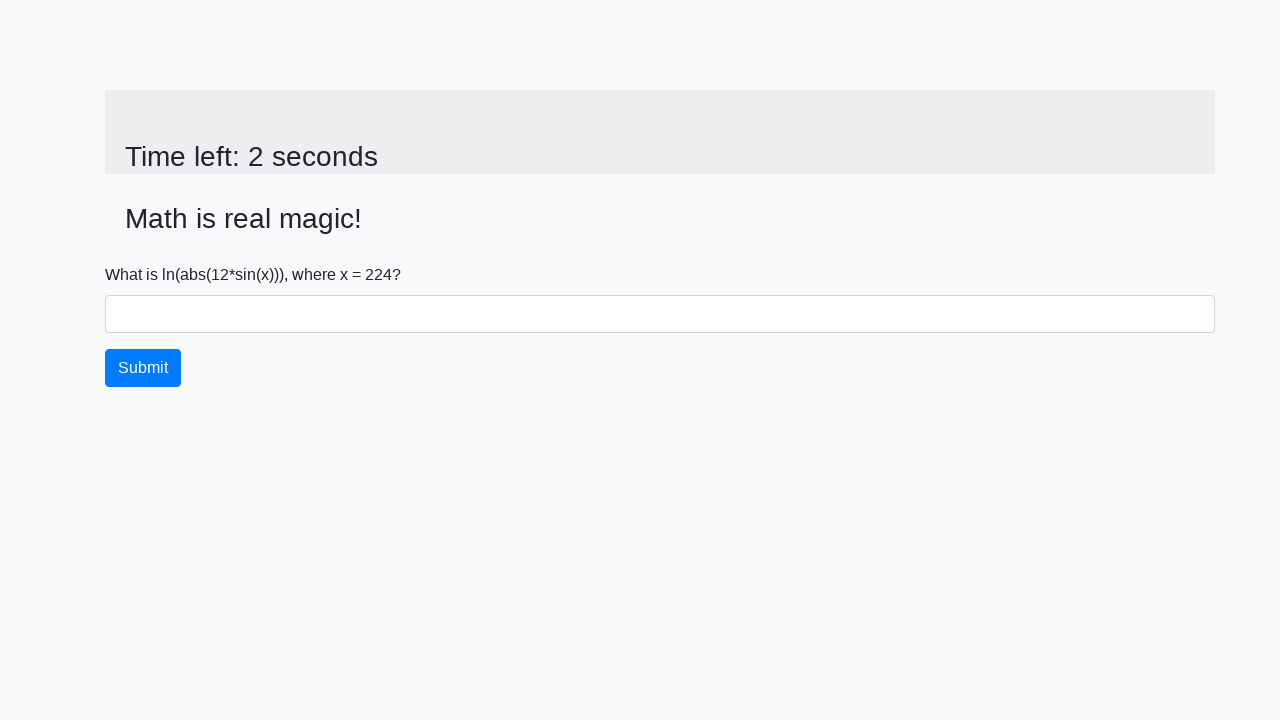

Retrieved x value from page: 224
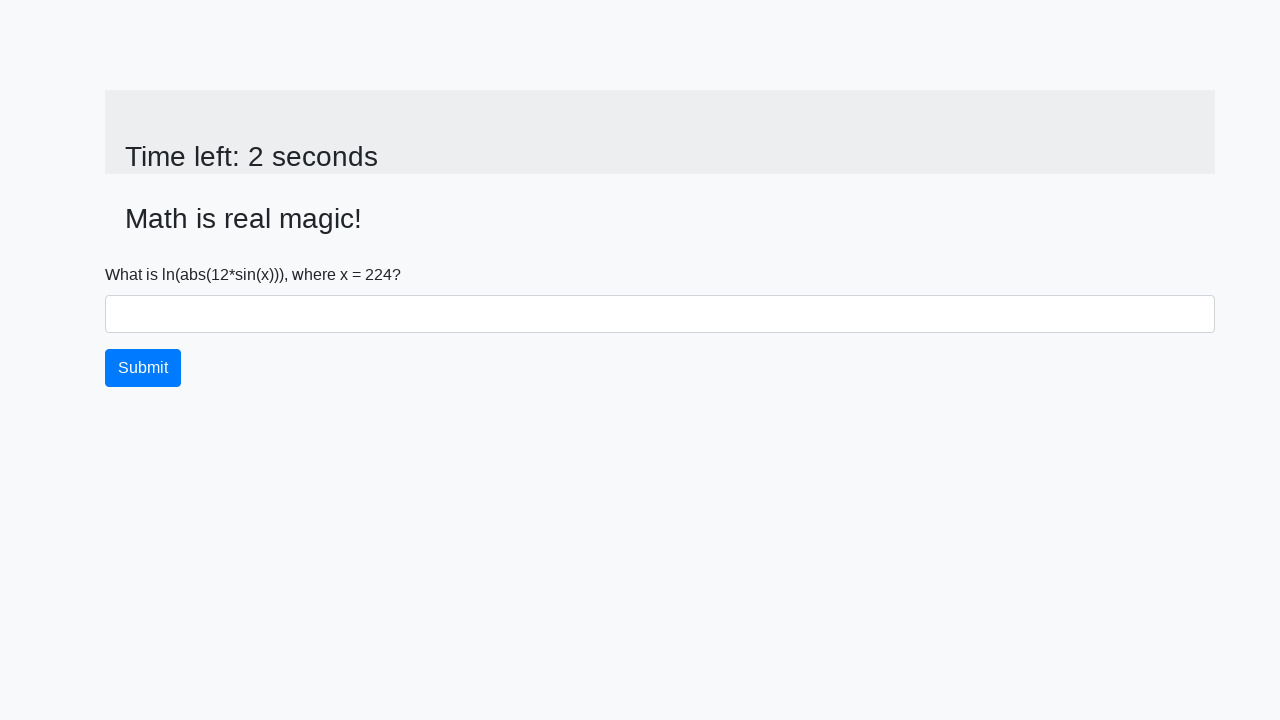

Calculated mathematical result: 2.276184849991335
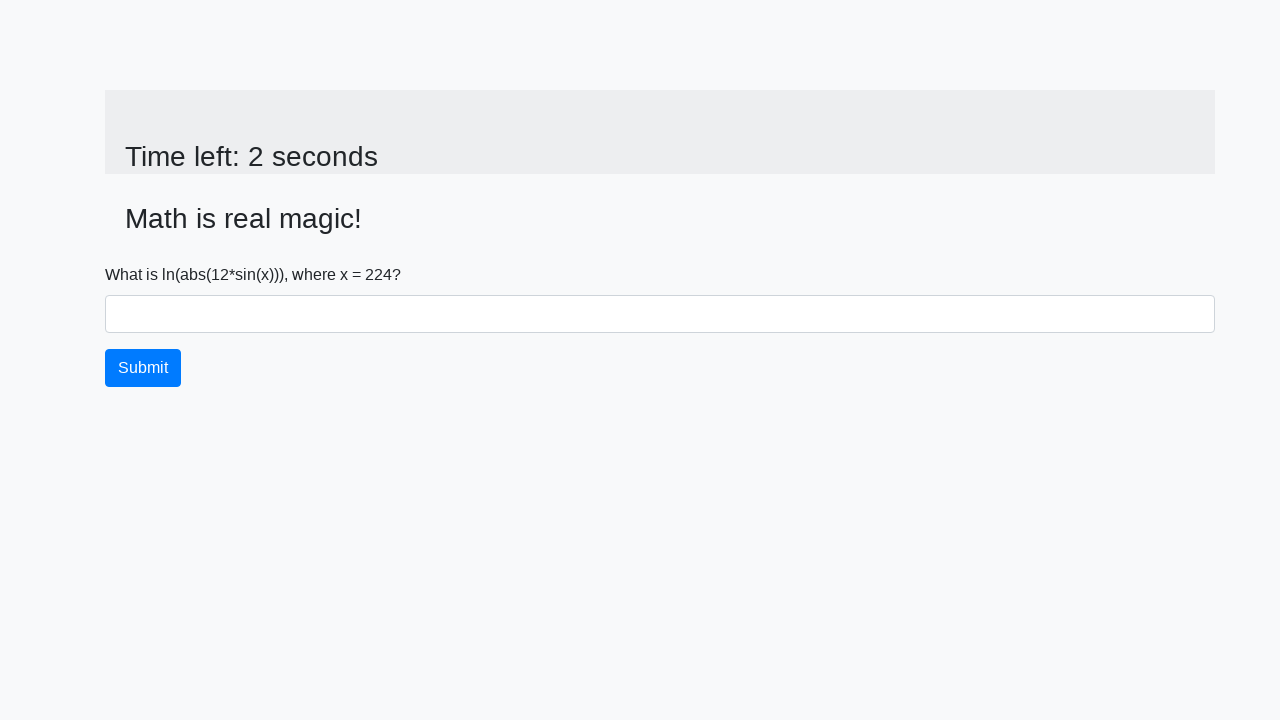

Filled answer field with calculated value: 2.276184849991335 on #answer
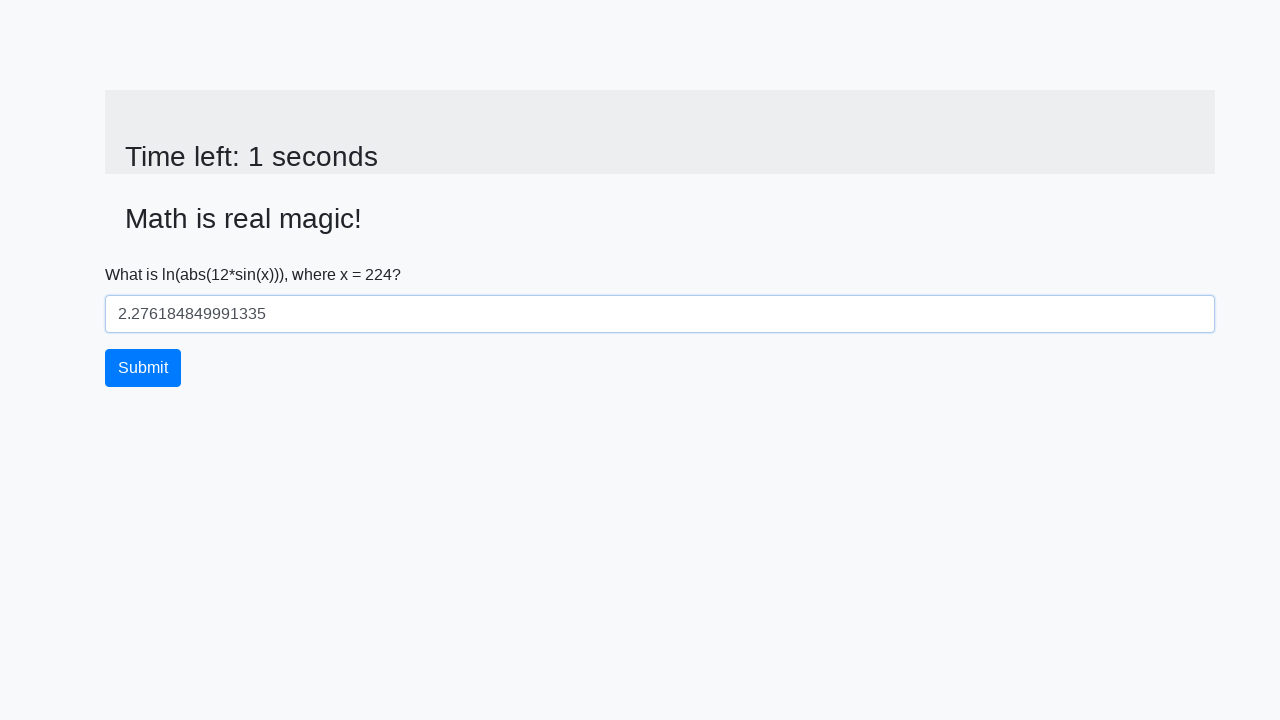

Clicked Submit button to submit the form at (143, 368) on xpath=//div/button[text()="Submit"]
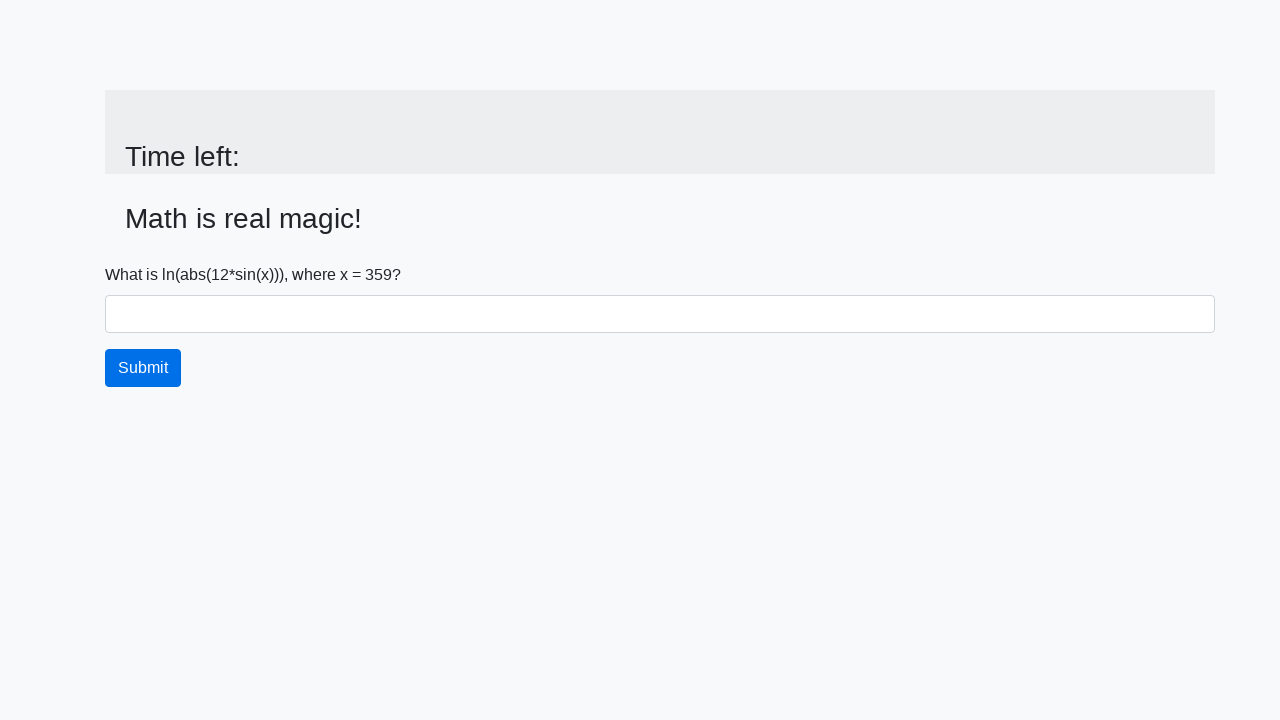

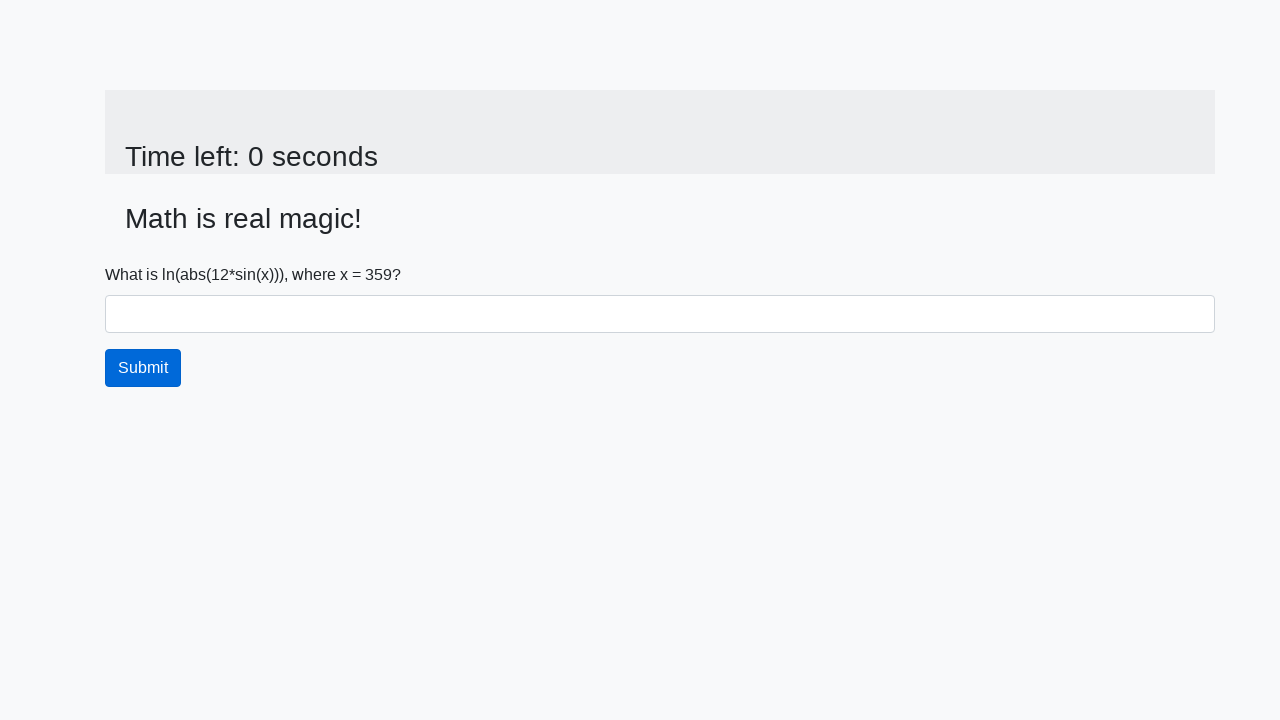